Tests multiple page reloads by navigating to the same URL twice in a loop

Starting URL: http://www.techlearn.in

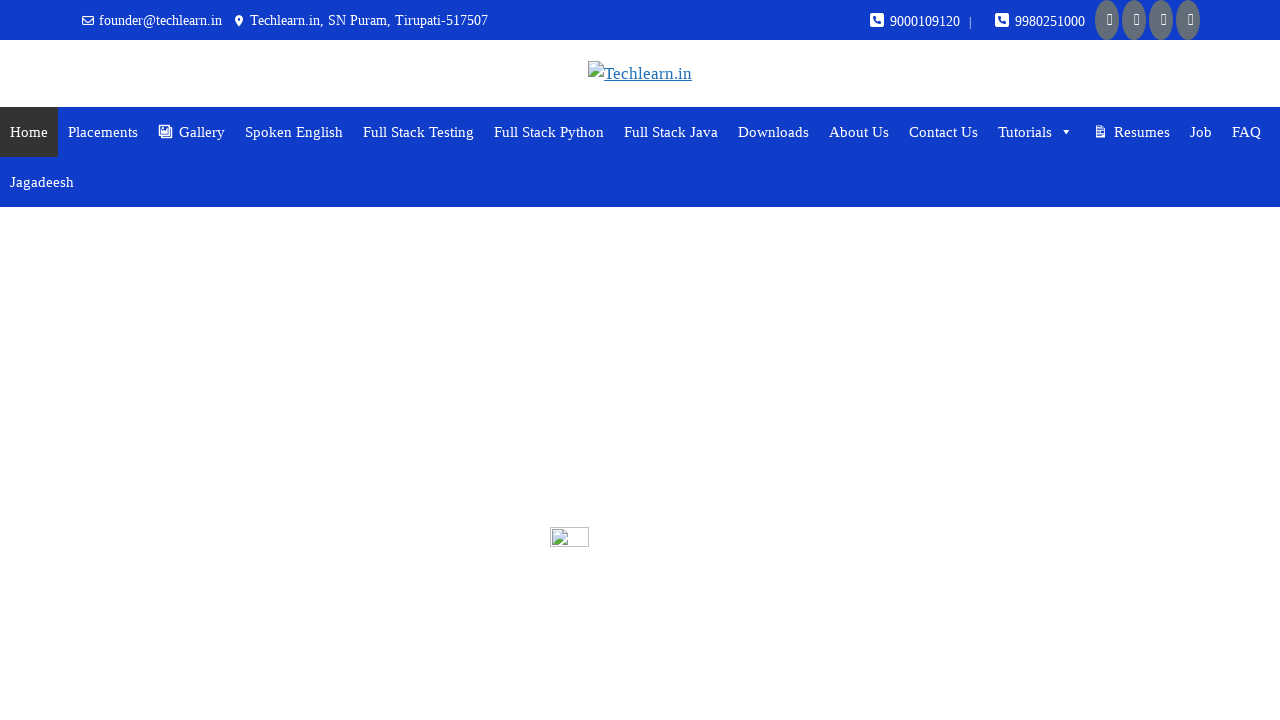

Captured current URL: https://www.techlearn.in/
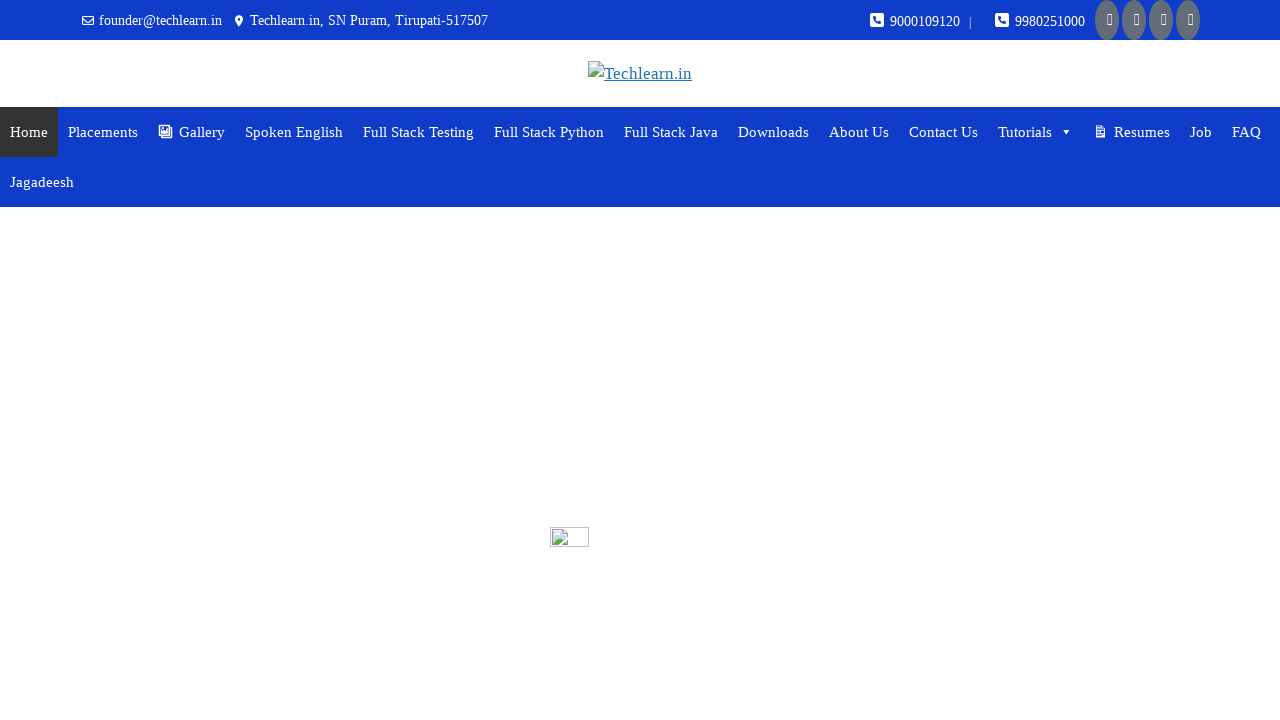

Navigated to URL: https://www.techlearn.in/
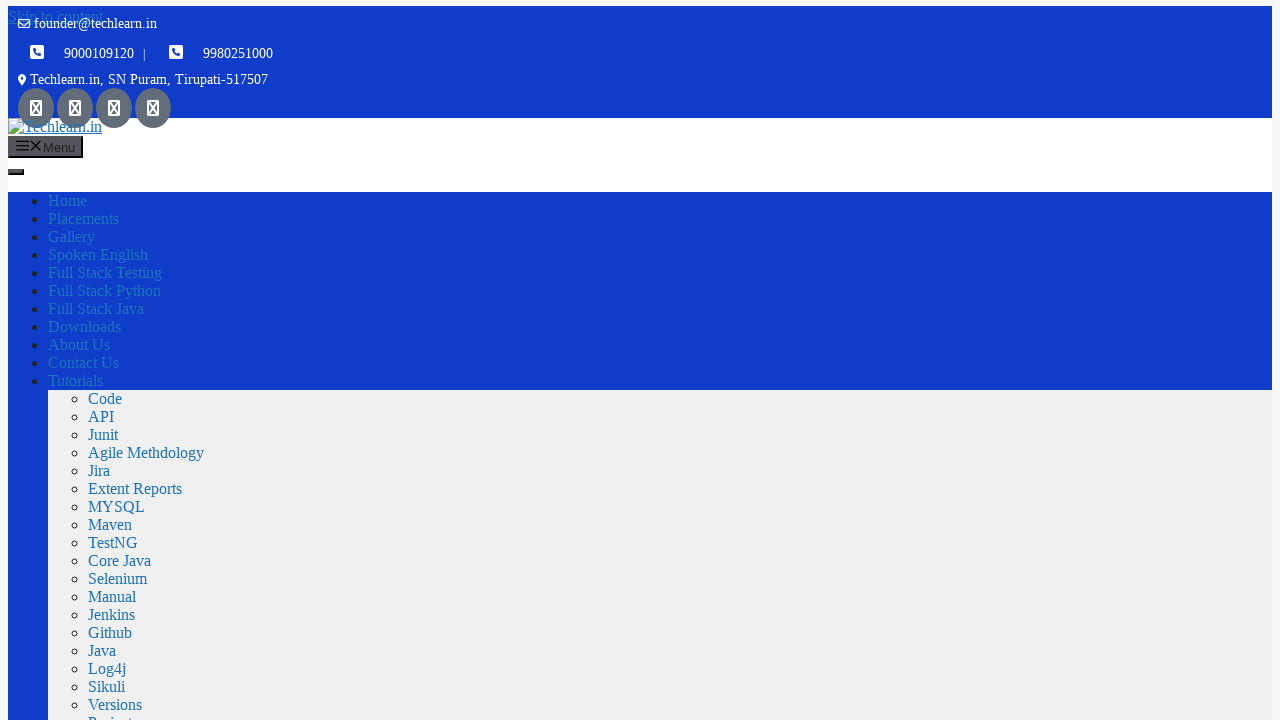

Captured current URL: https://www.techlearn.in/
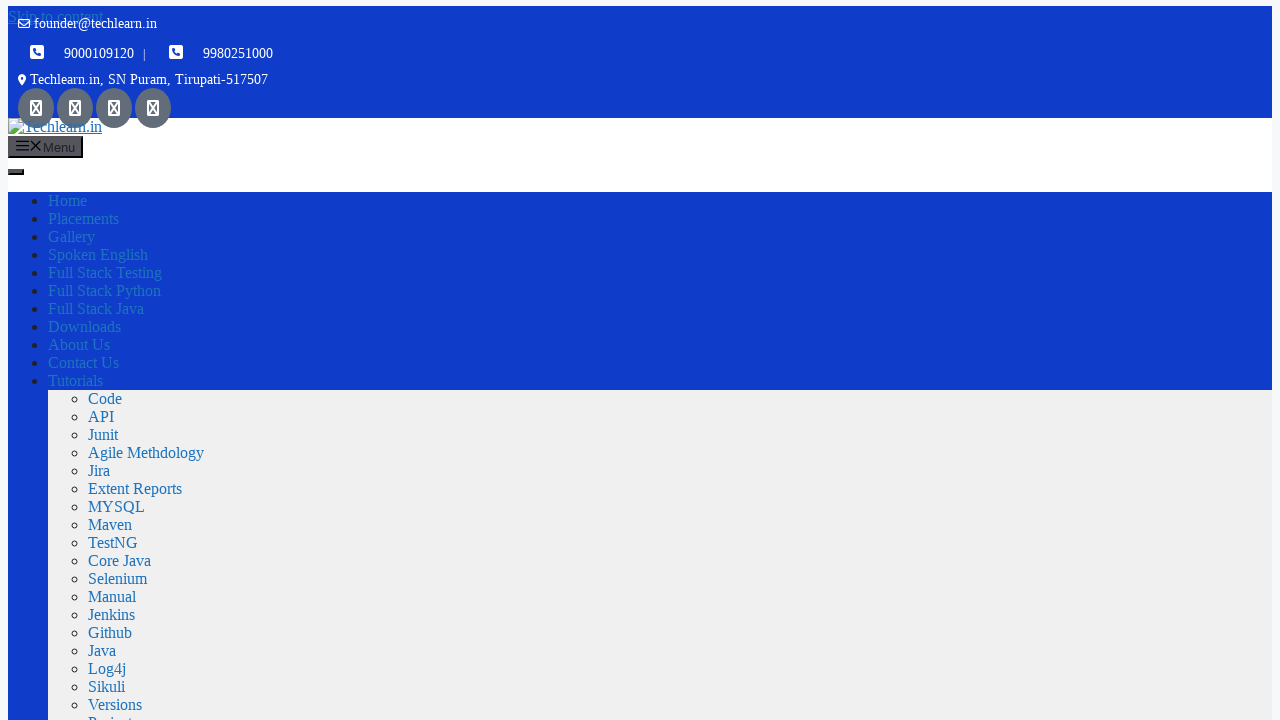

Navigated to URL: https://www.techlearn.in/
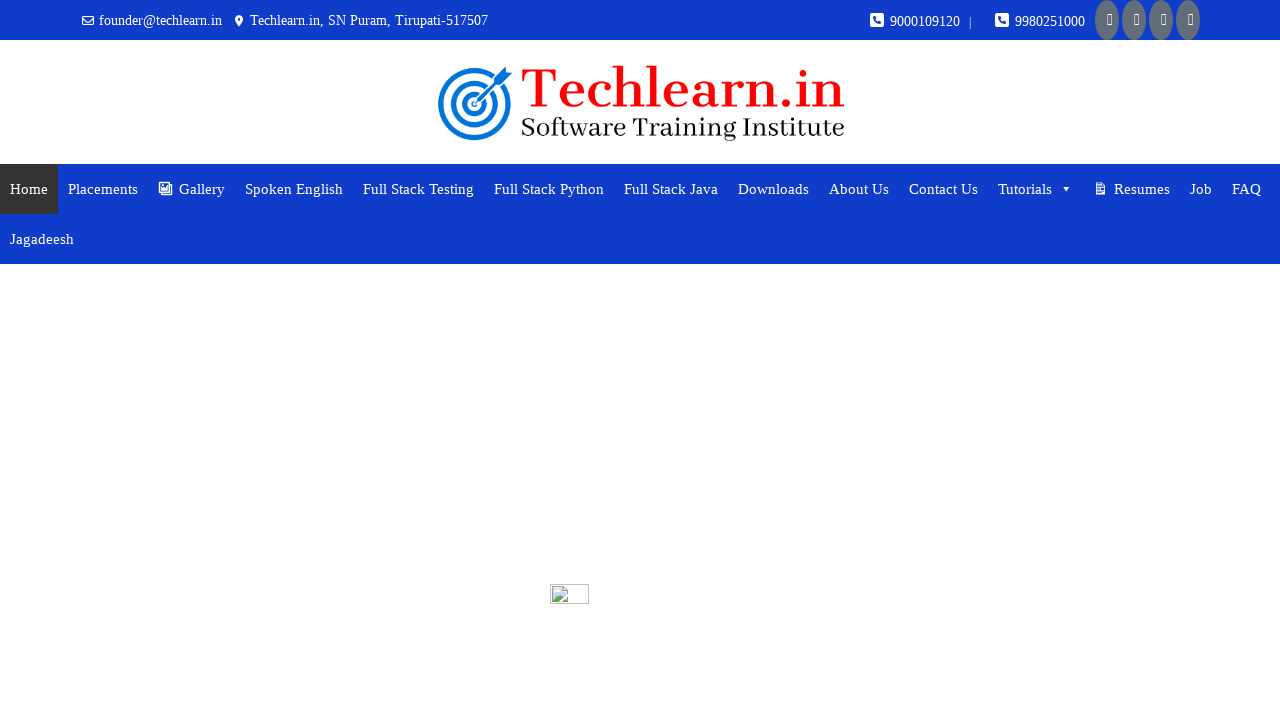

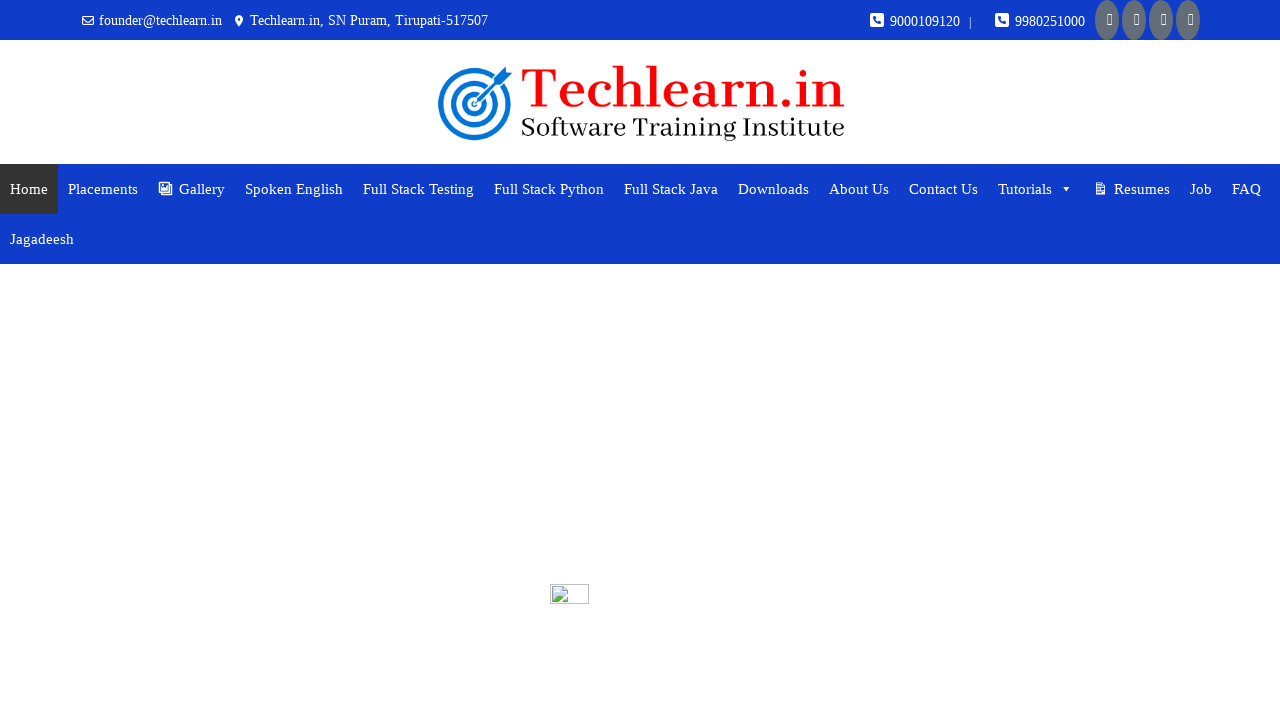